Tests XPath sibling and parent traversal by locating buttons in the header using different XPath strategies and verifying their text content

Starting URL: https://rahulshettyacademy.com/AutomationPractice/

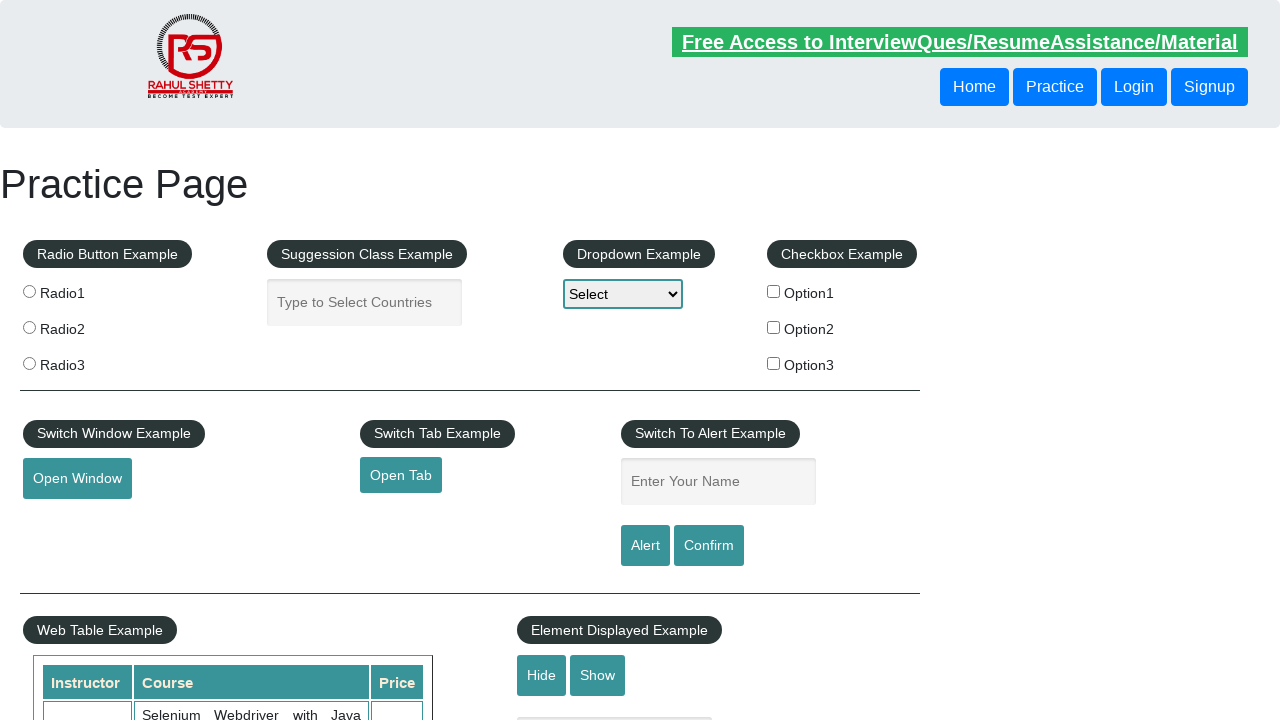

Navigated to Rahul Shetty Academy automation practice page
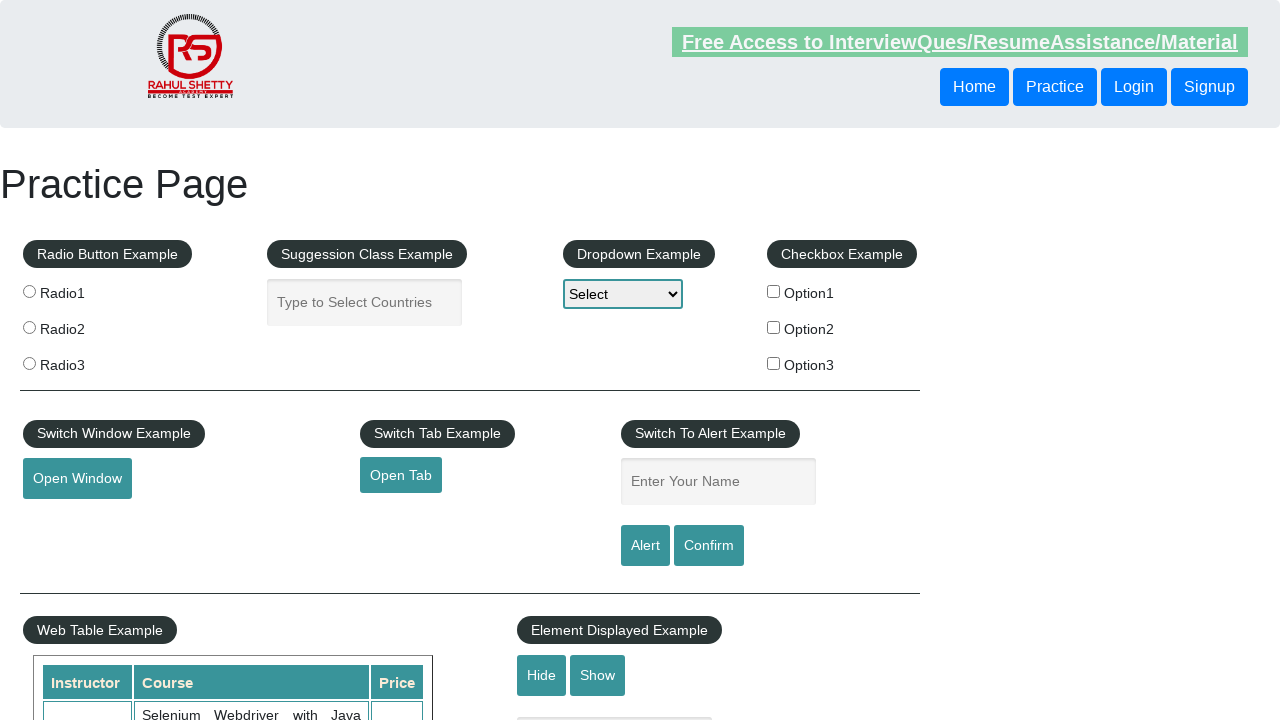

Located button using following-sibling XPath traversal and retrieved text content
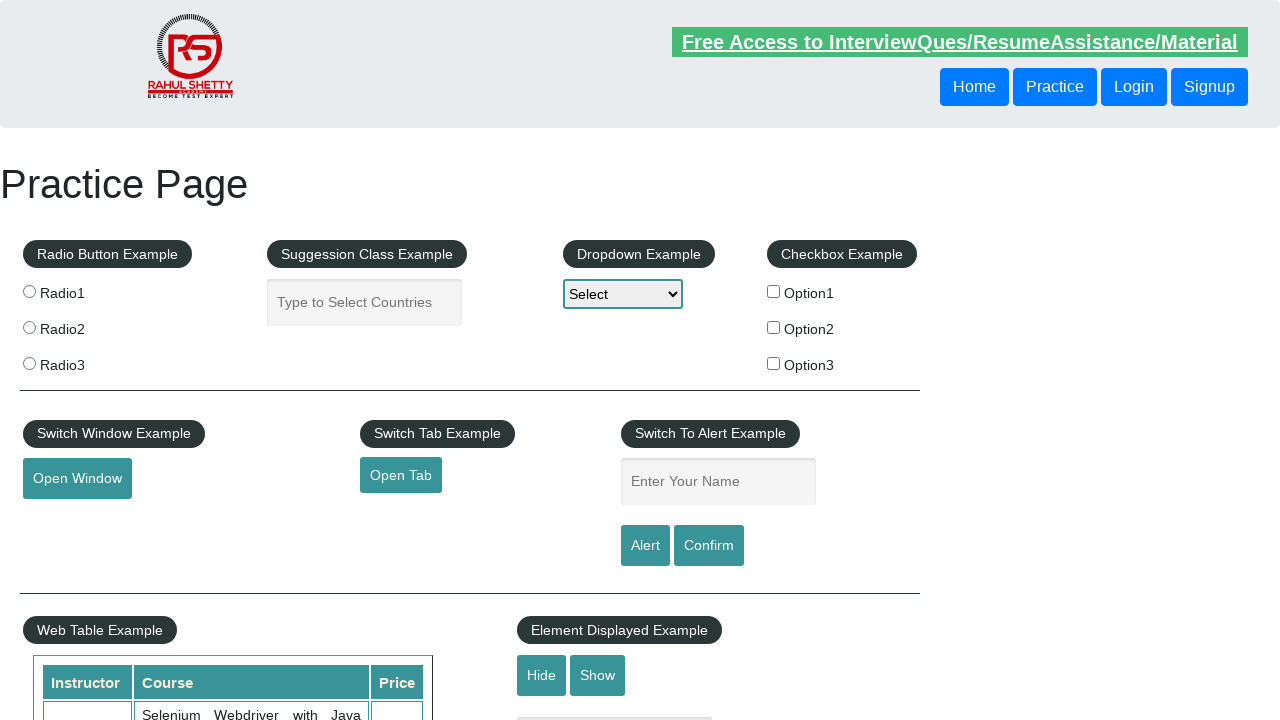

Printed button text from following-sibling: Login
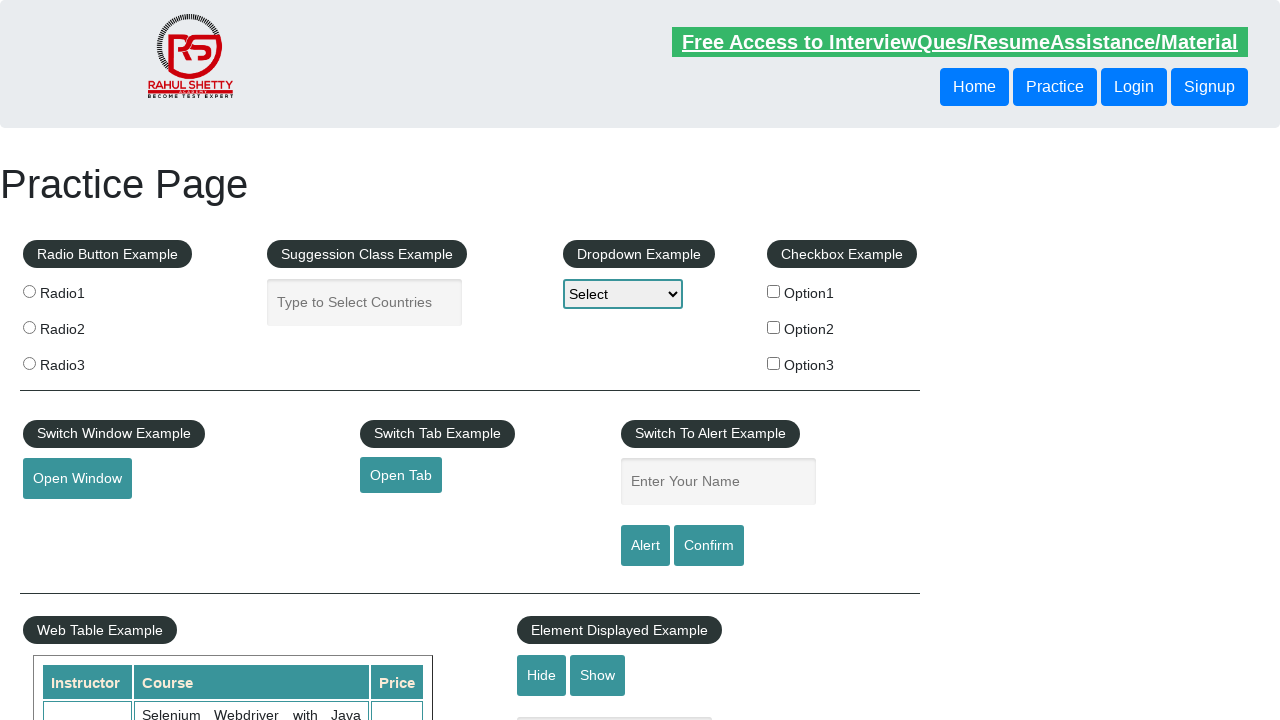

Located button using parent XPath traversal and retrieved text content
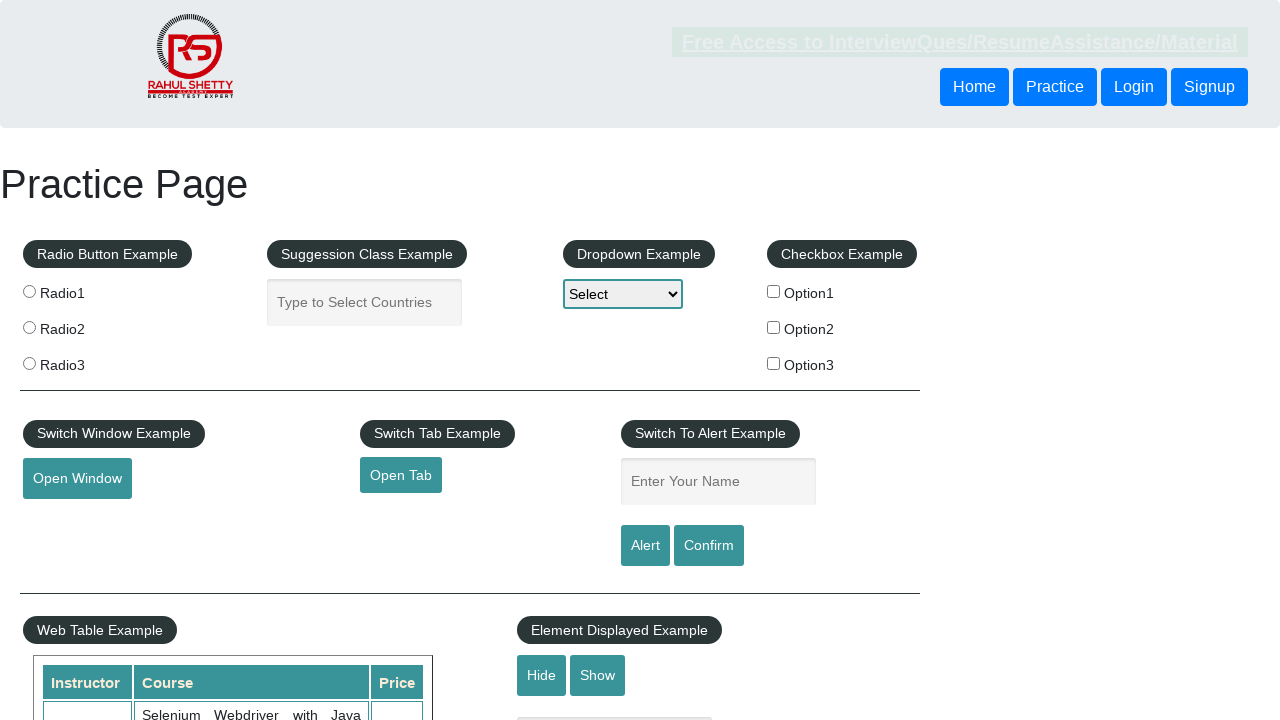

Printed button text from parent traversal: Login
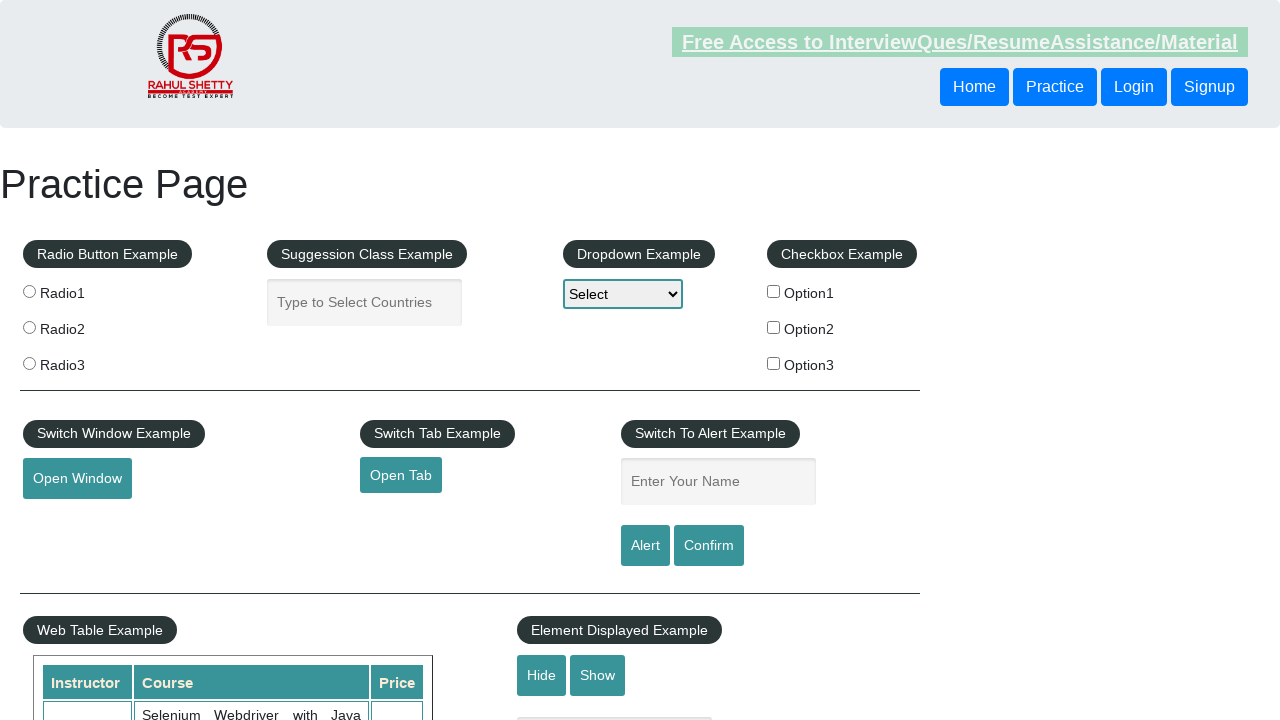

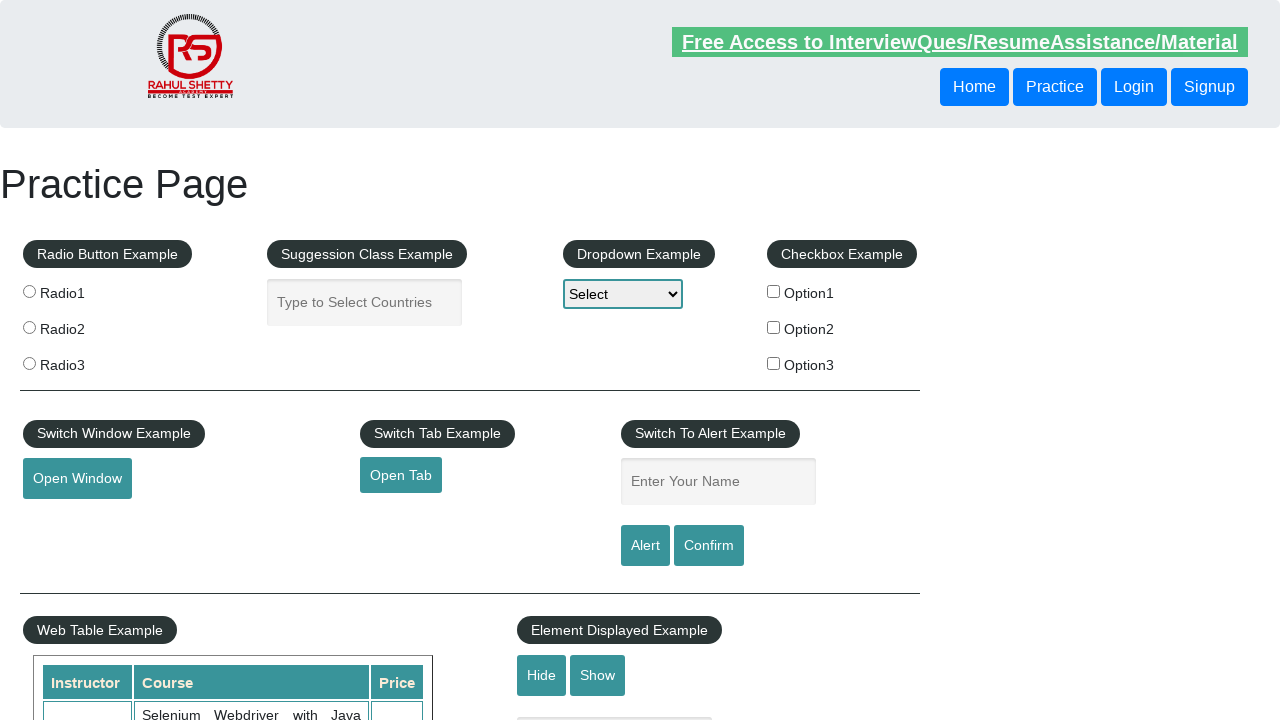